Tests modal popup interaction by waiting for and clicking the close button on an entry advertisement modal on a practice testing site.

Starting URL: http://the-internet.herokuapp.com/entry_ad

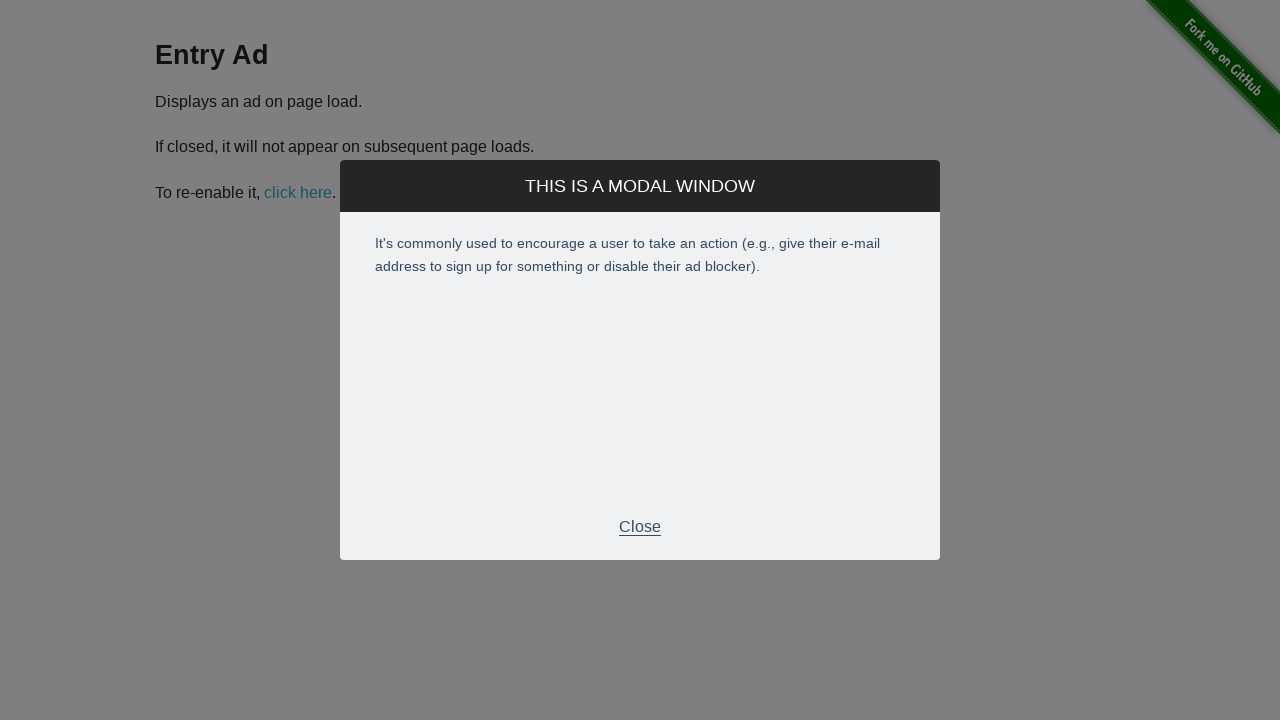

Entry advertisement modal appeared
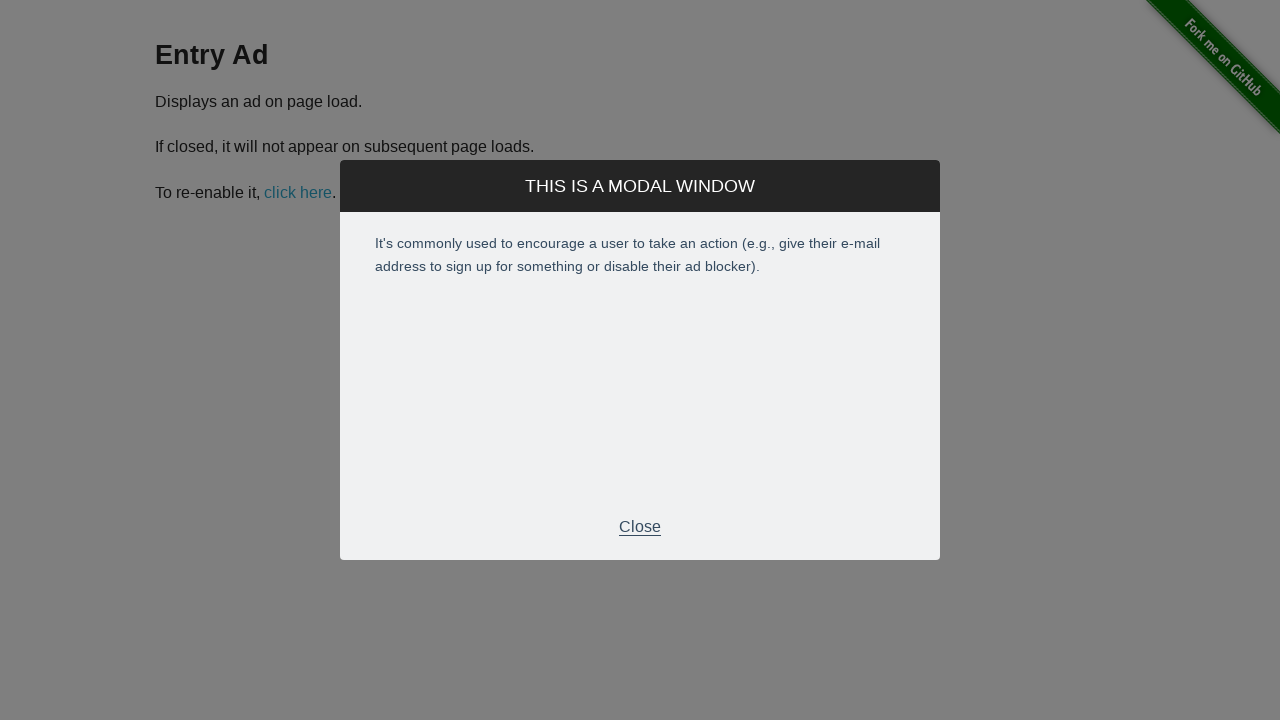

Clicked close button on entry advertisement modal at (640, 527) on div.modal-footer
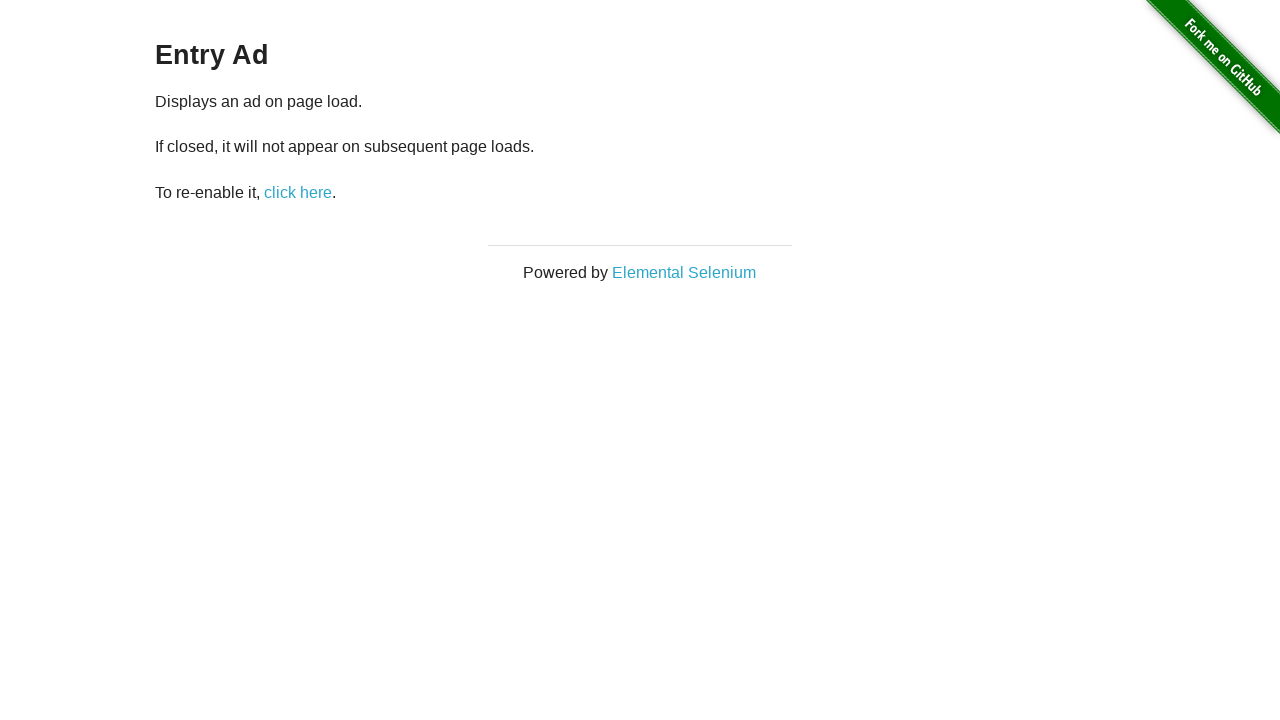

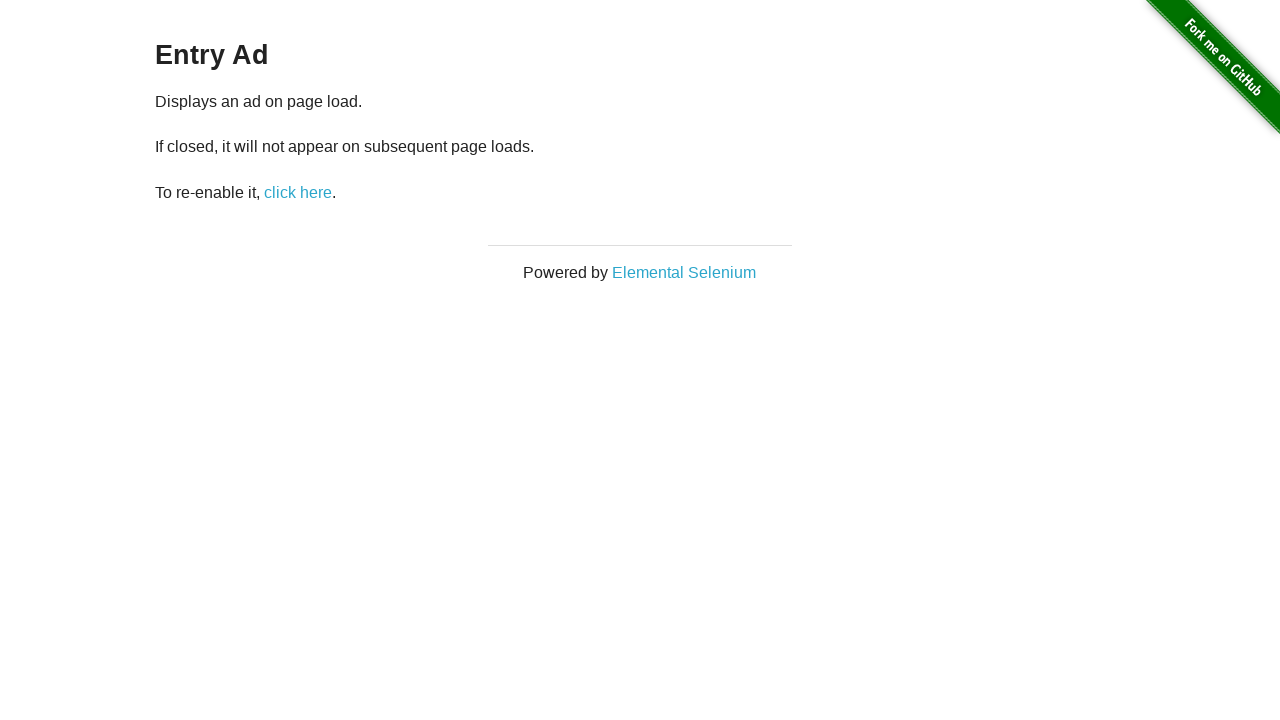